Tests JavaScript alert box handling by clicking a button that triggers an alert and then accepting (dismissing) the alert dialog

Starting URL: https://echoecho.com/javascript4.htm

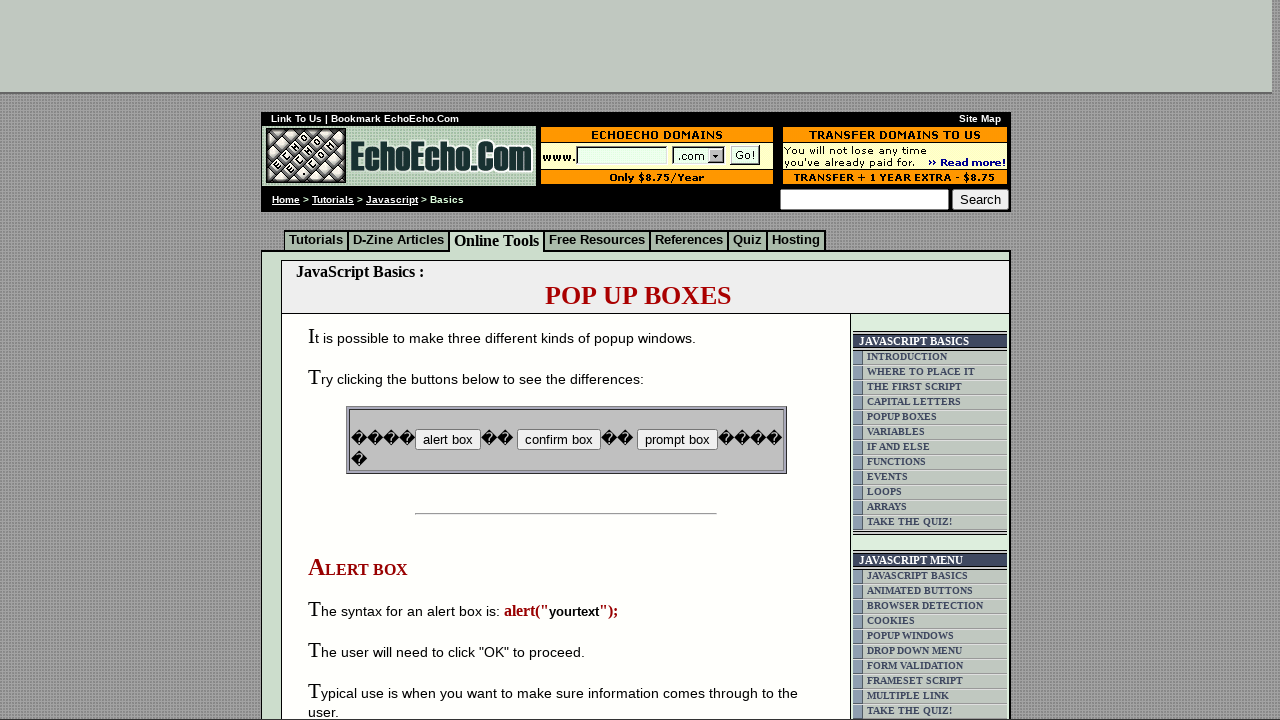

Set up dialog handler to accept alerts
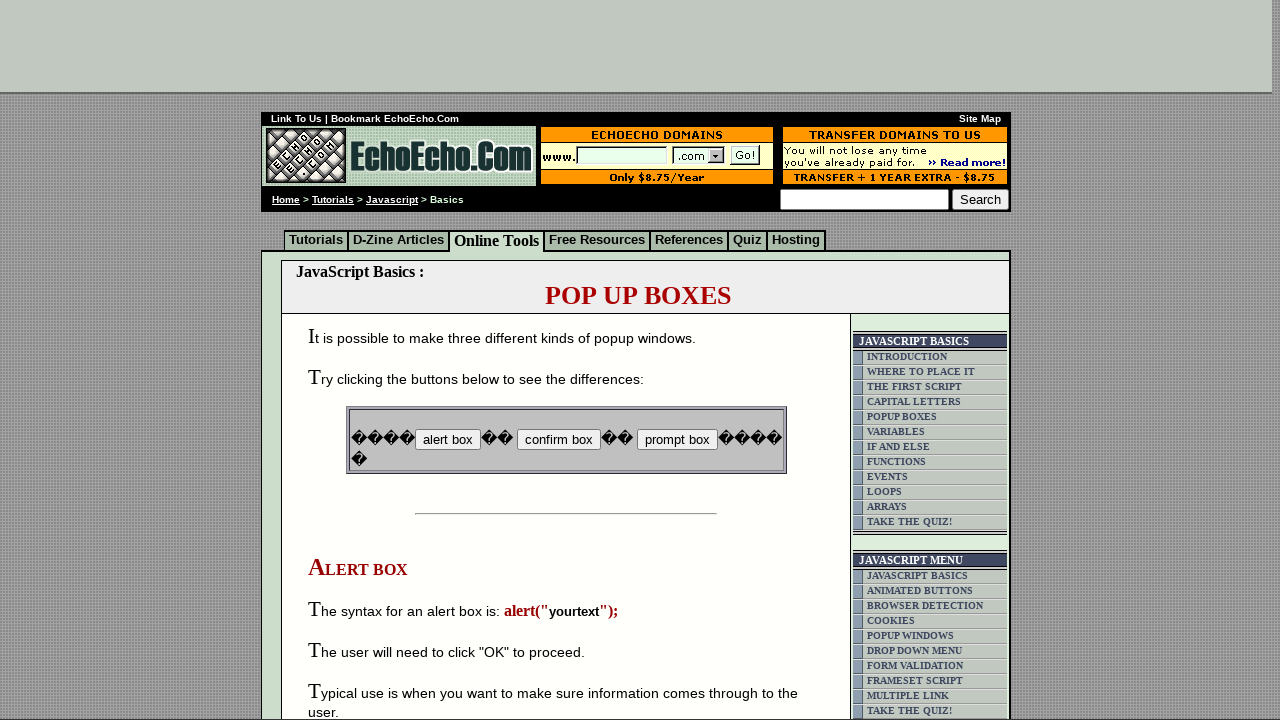

Clicked the 'alert box' button to trigger the JavaScript alert at (448, 440) on input[value='alert box']
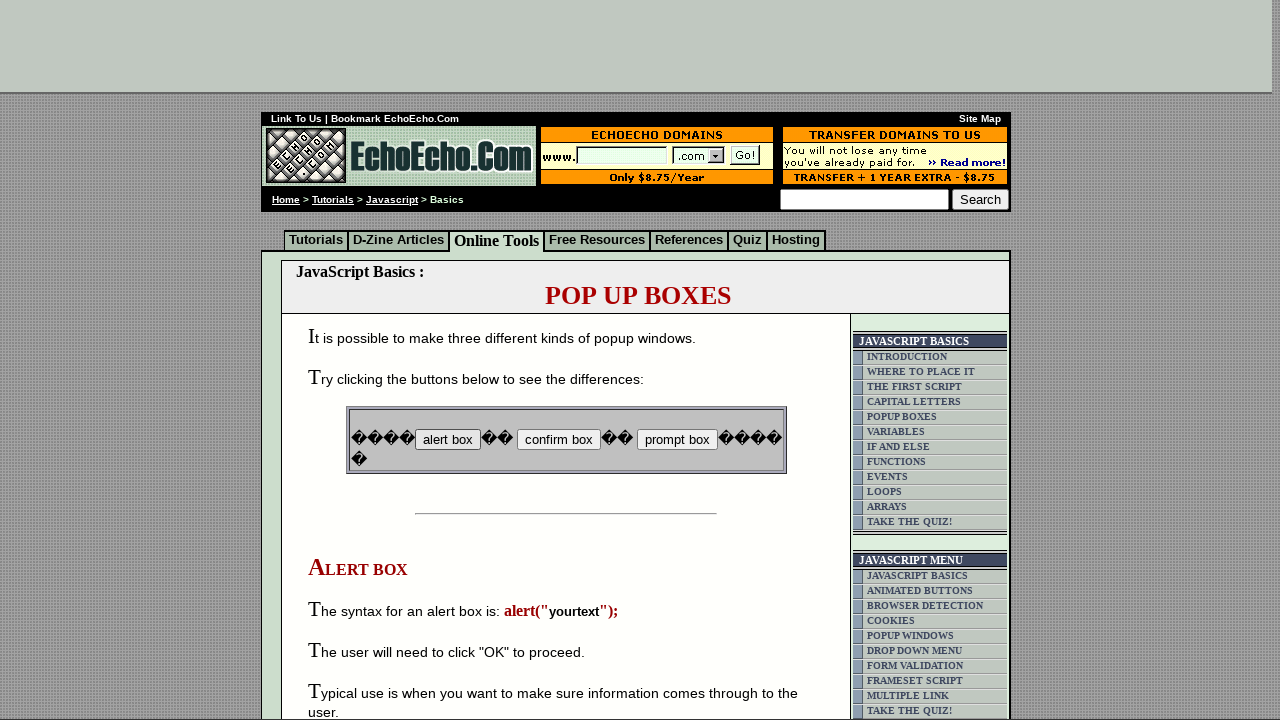

Waited 1 second for alert to be processed and dismissed
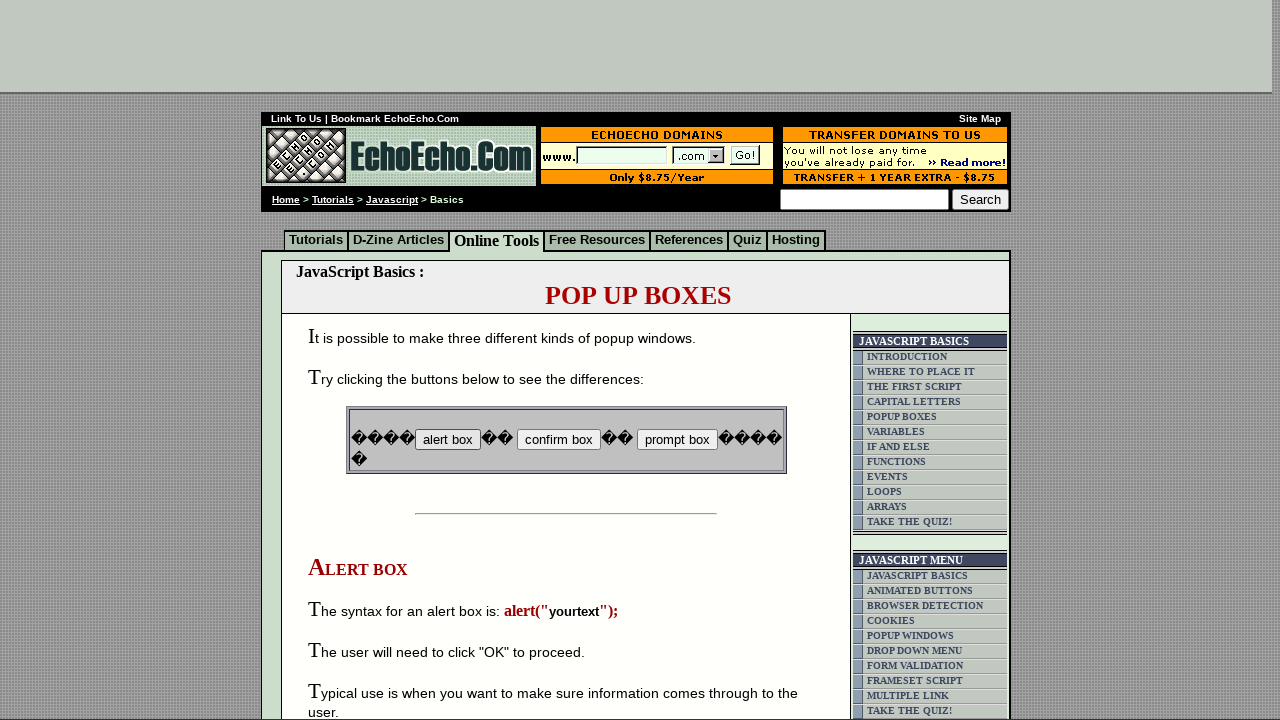

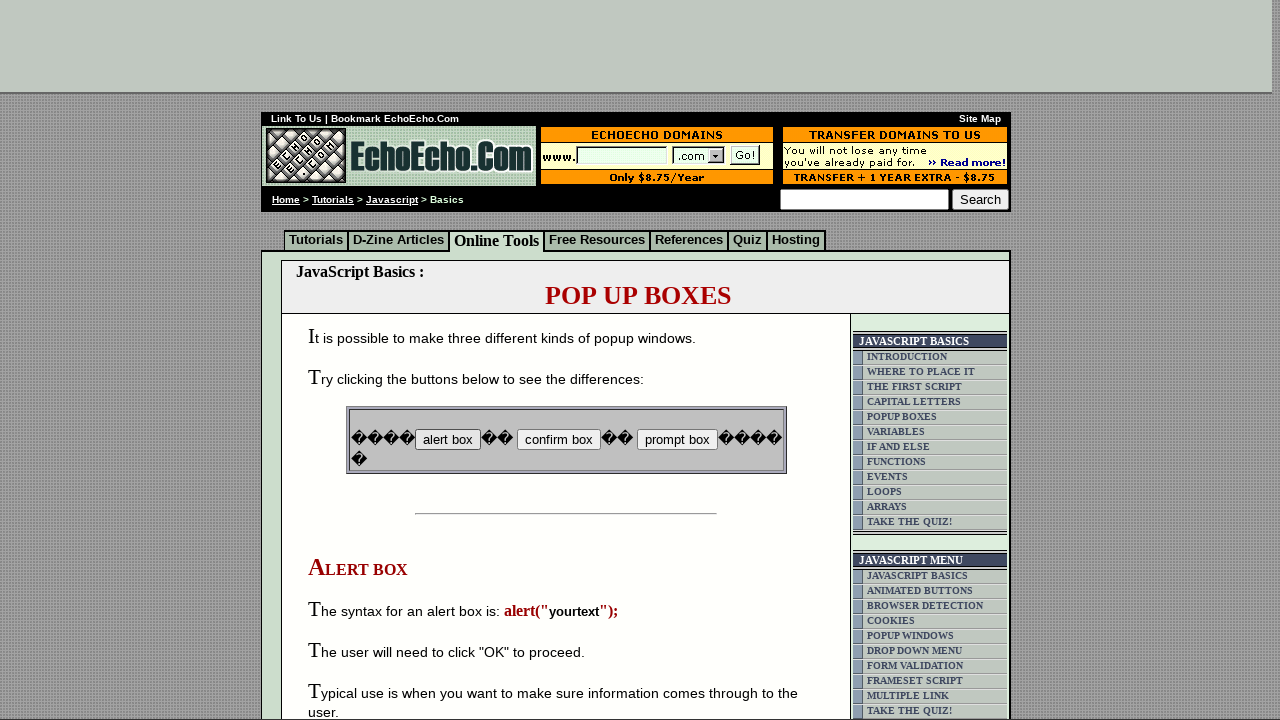